Tests editing a todo item by double-clicking, modifying the text, and pressing Enter.

Starting URL: https://demo.playwright.dev/todomvc

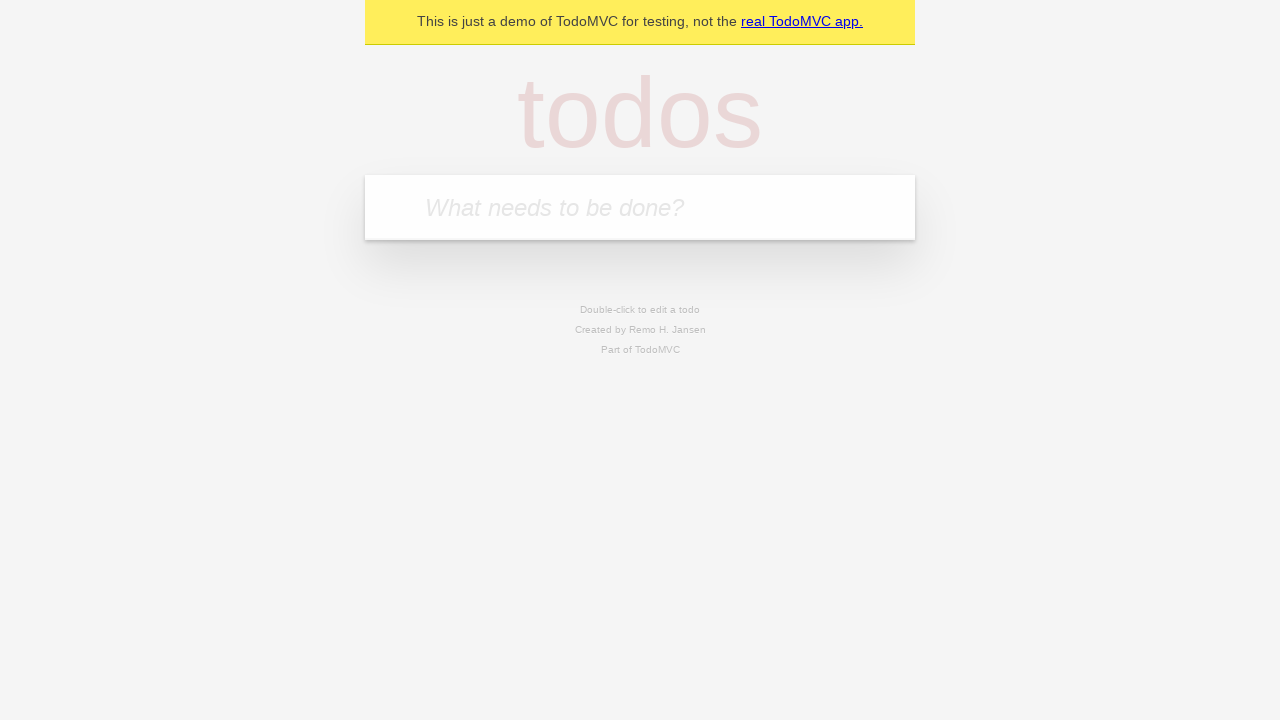

Filled new todo input with 'buy some cheese' on internal:attr=[placeholder="What needs to be done?"i]
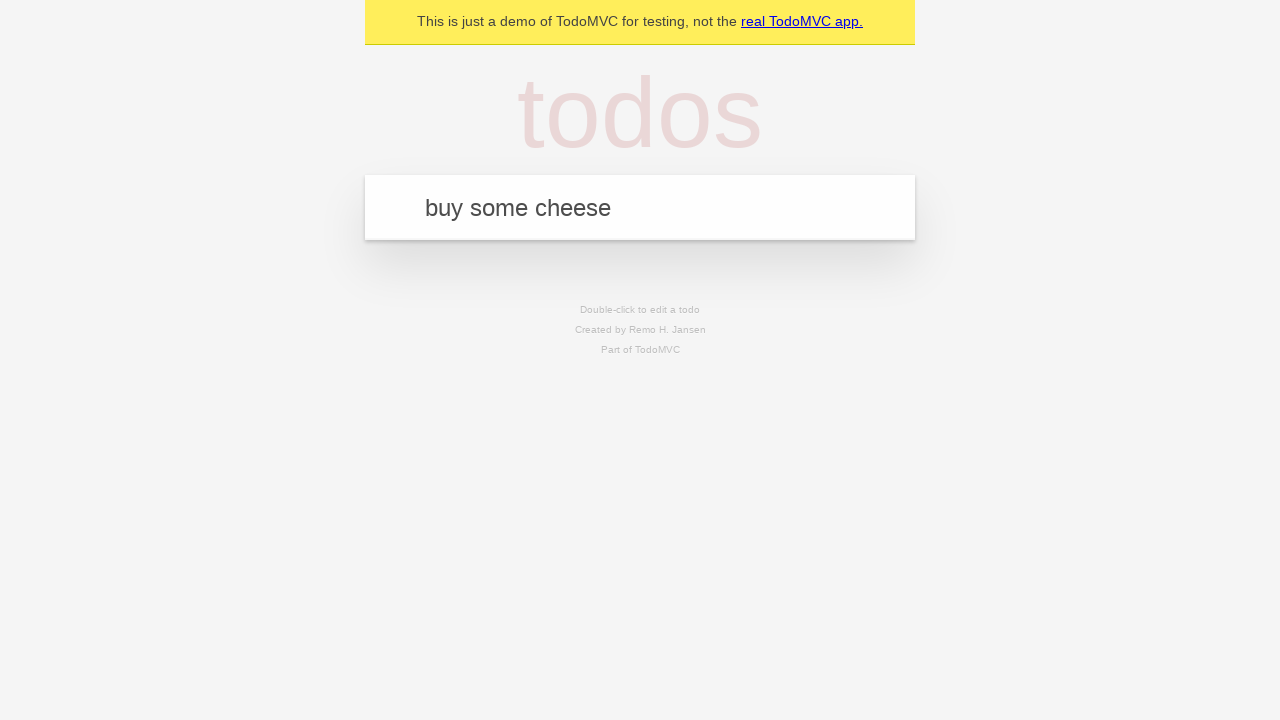

Pressed Enter to add first todo item on internal:attr=[placeholder="What needs to be done?"i]
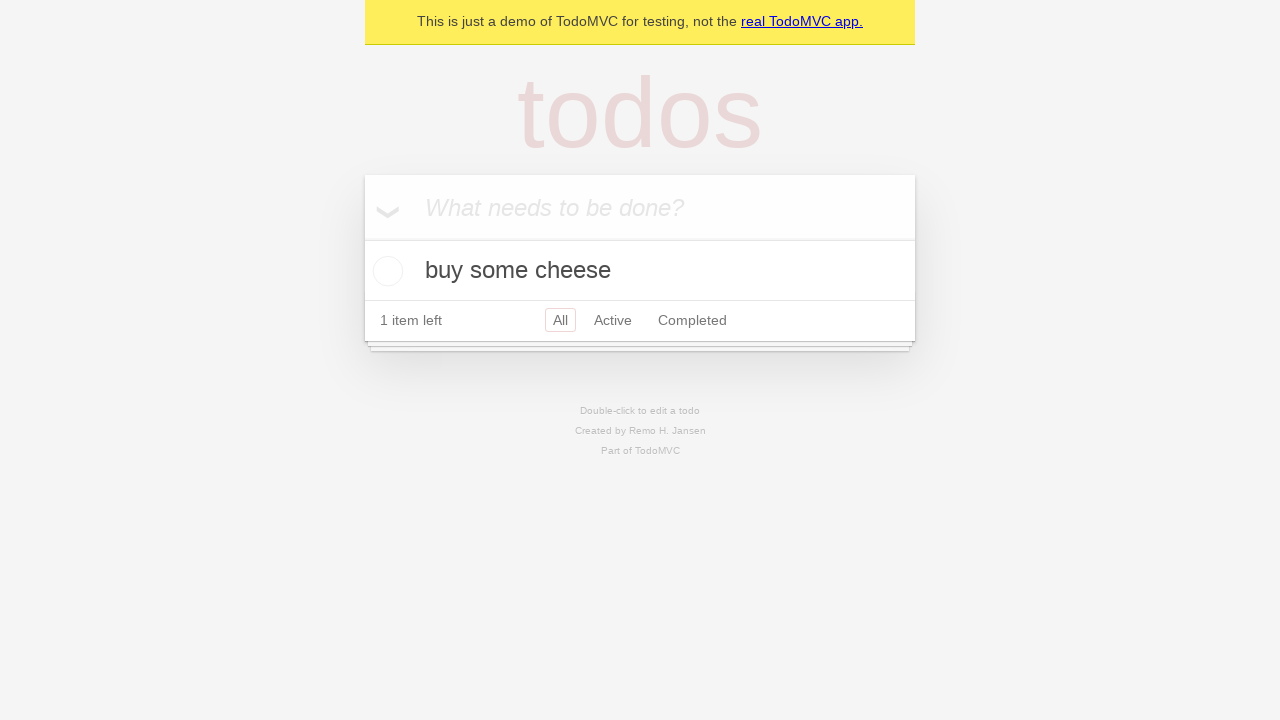

Filled new todo input with 'feed the cat' on internal:attr=[placeholder="What needs to be done?"i]
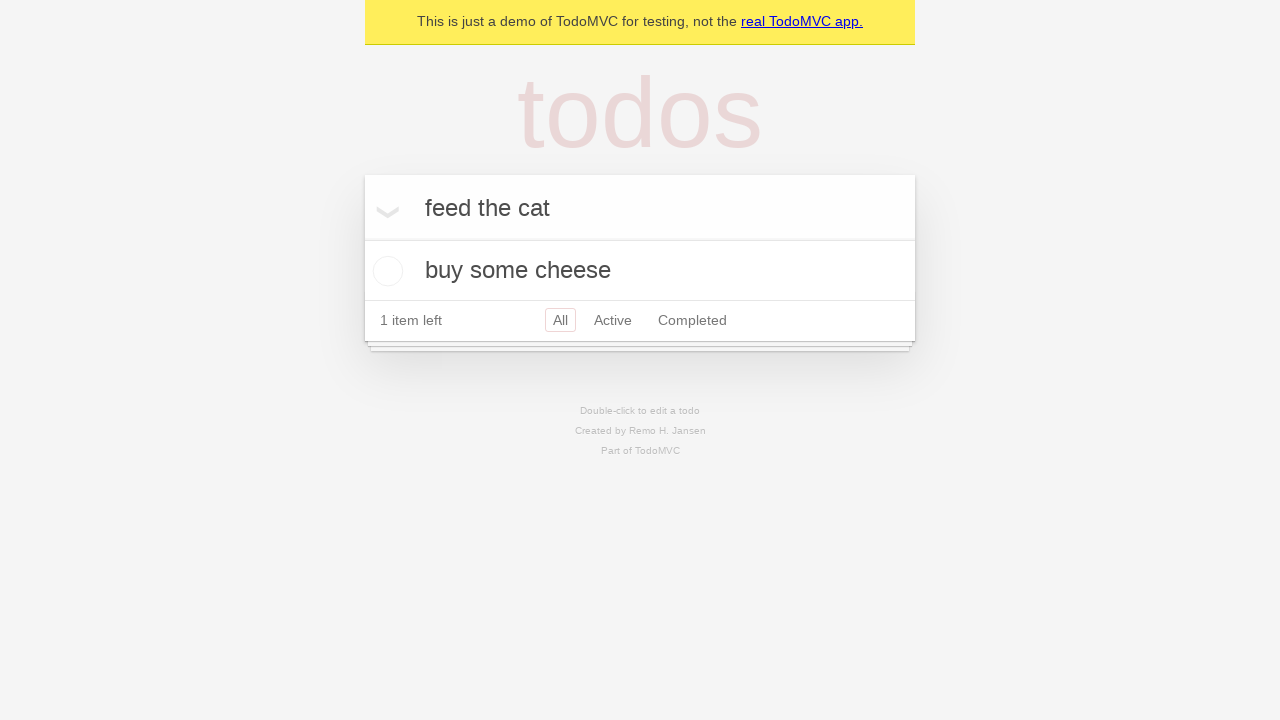

Pressed Enter to add second todo item on internal:attr=[placeholder="What needs to be done?"i]
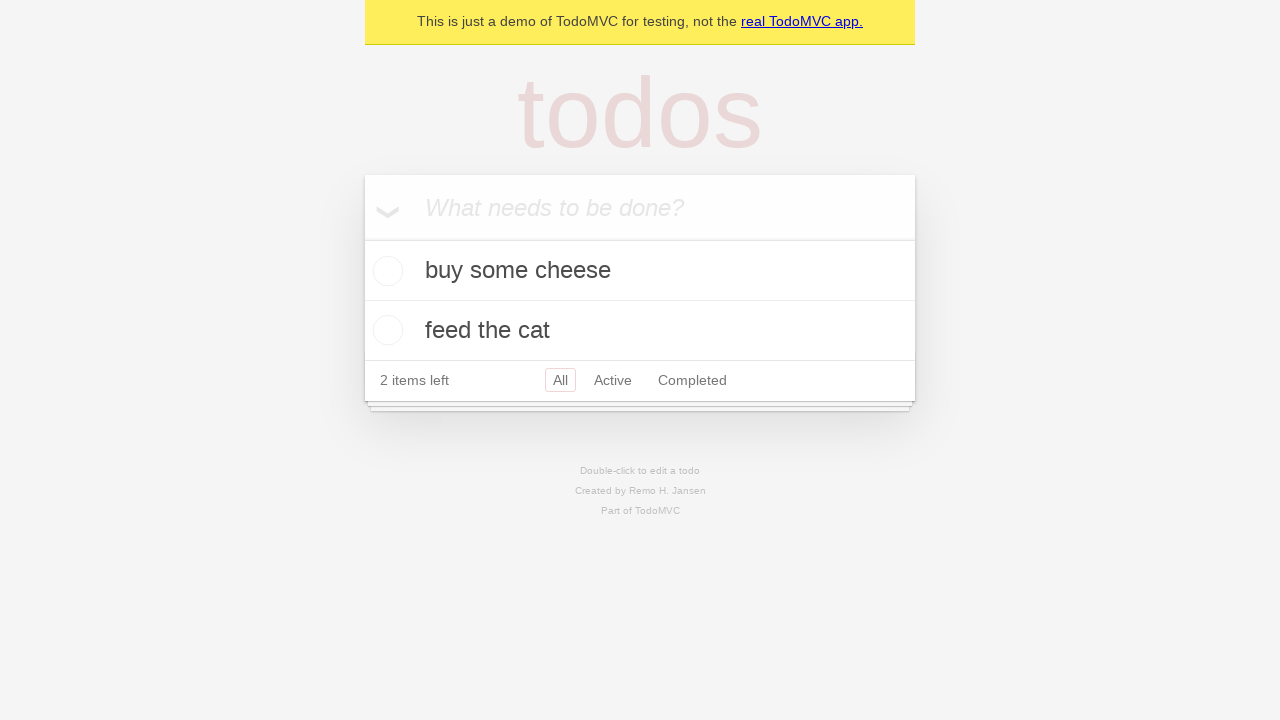

Filled new todo input with 'book a doctors appointment' on internal:attr=[placeholder="What needs to be done?"i]
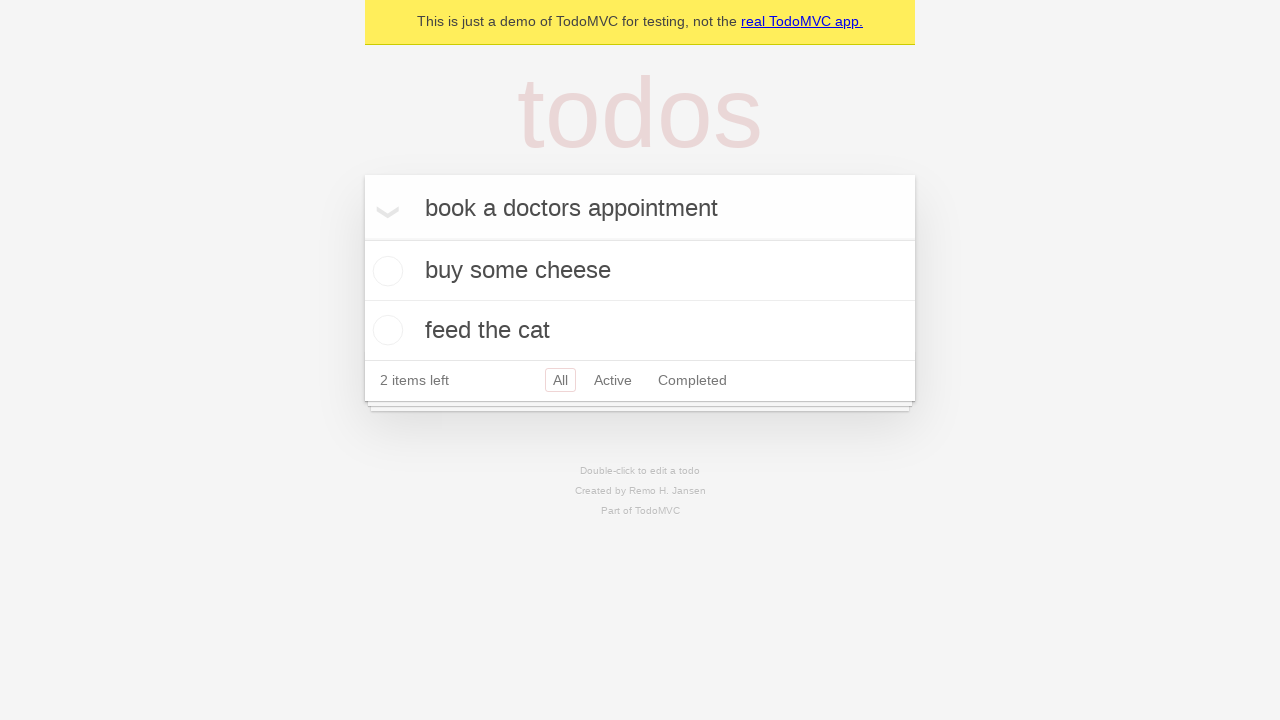

Pressed Enter to add third todo item on internal:attr=[placeholder="What needs to be done?"i]
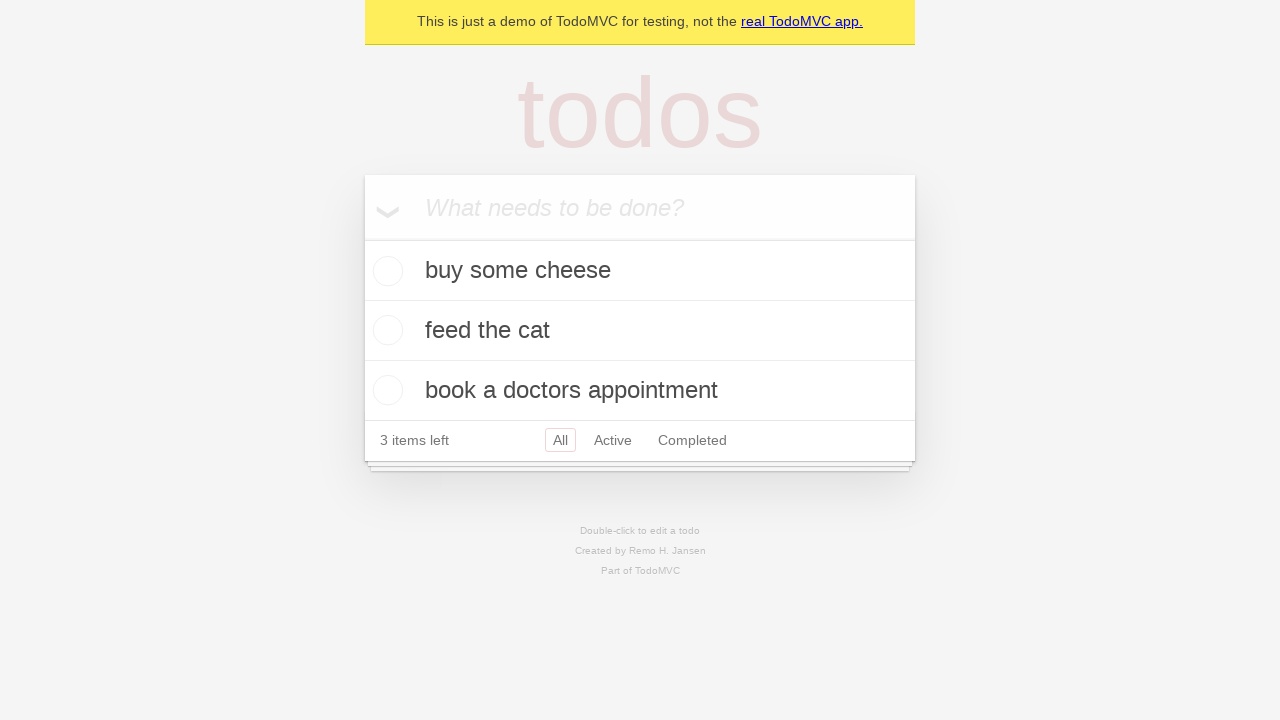

Located all todo items
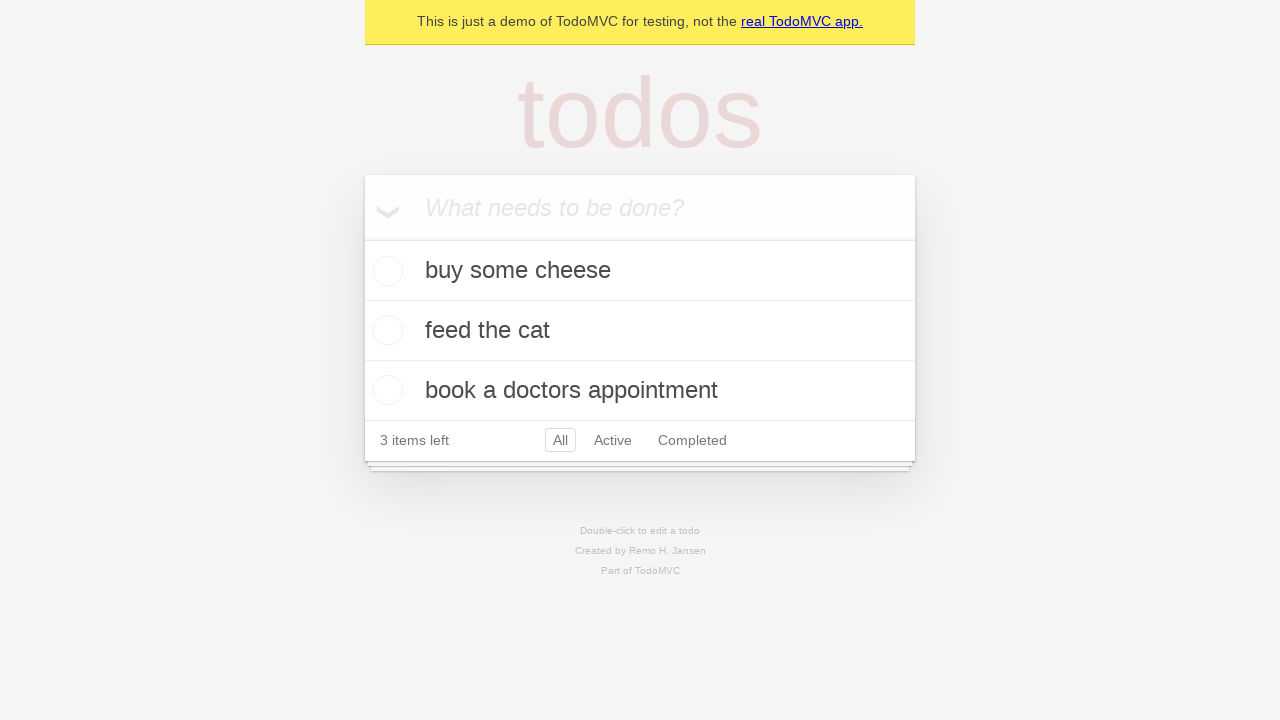

Selected the second todo item
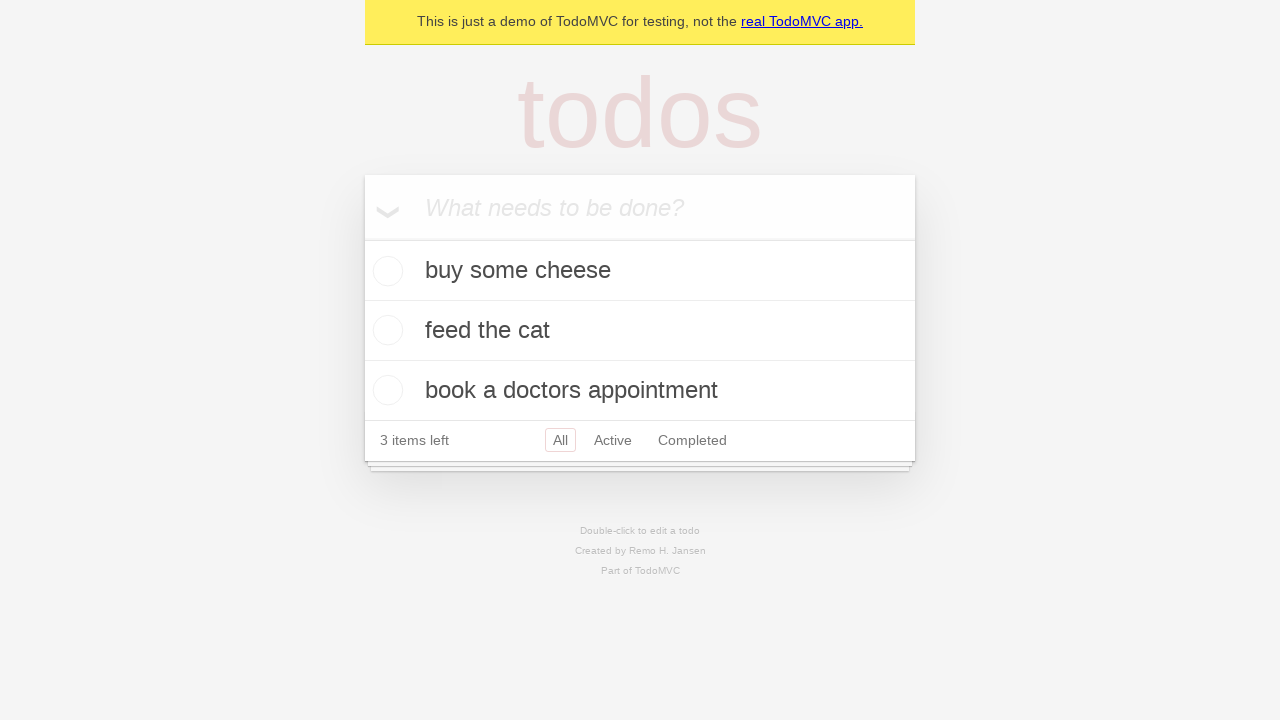

Double-clicked second todo item to enter edit mode at (640, 331) on internal:testid=[data-testid="todo-item"s] >> nth=1
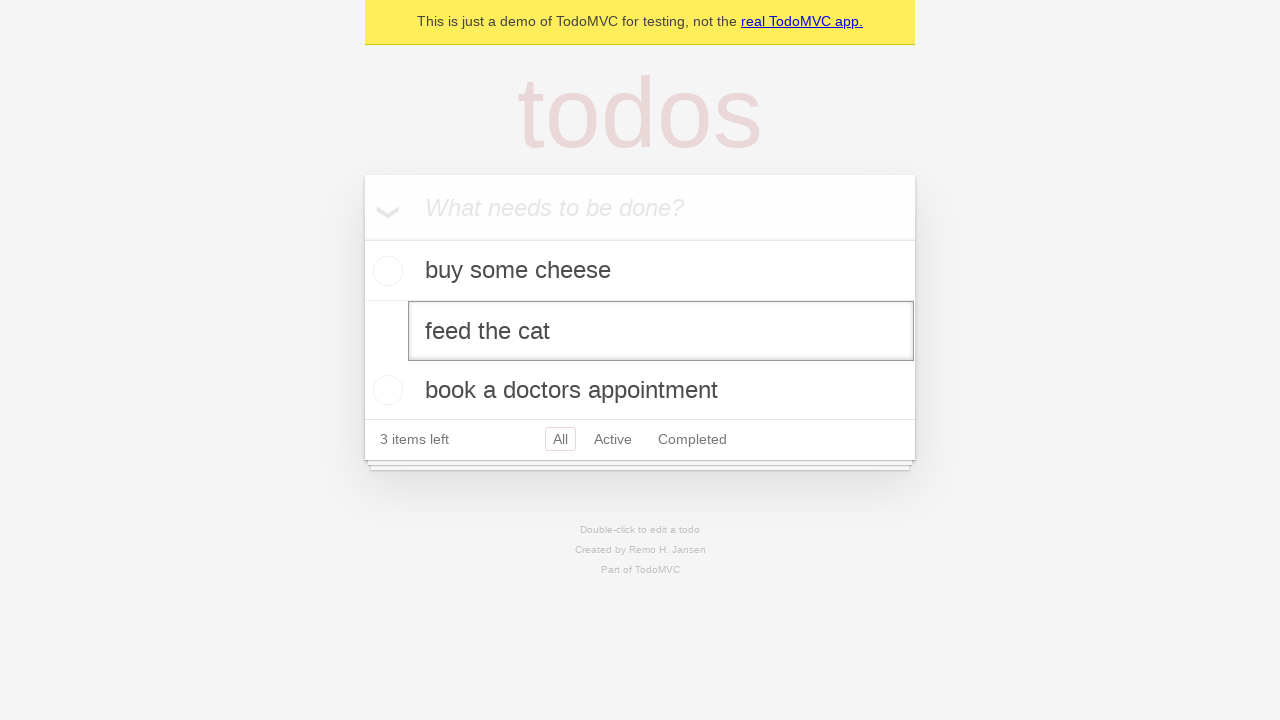

Filled edit textbox with 'buy some sausages' on internal:testid=[data-testid="todo-item"s] >> nth=1 >> internal:role=textbox[nam
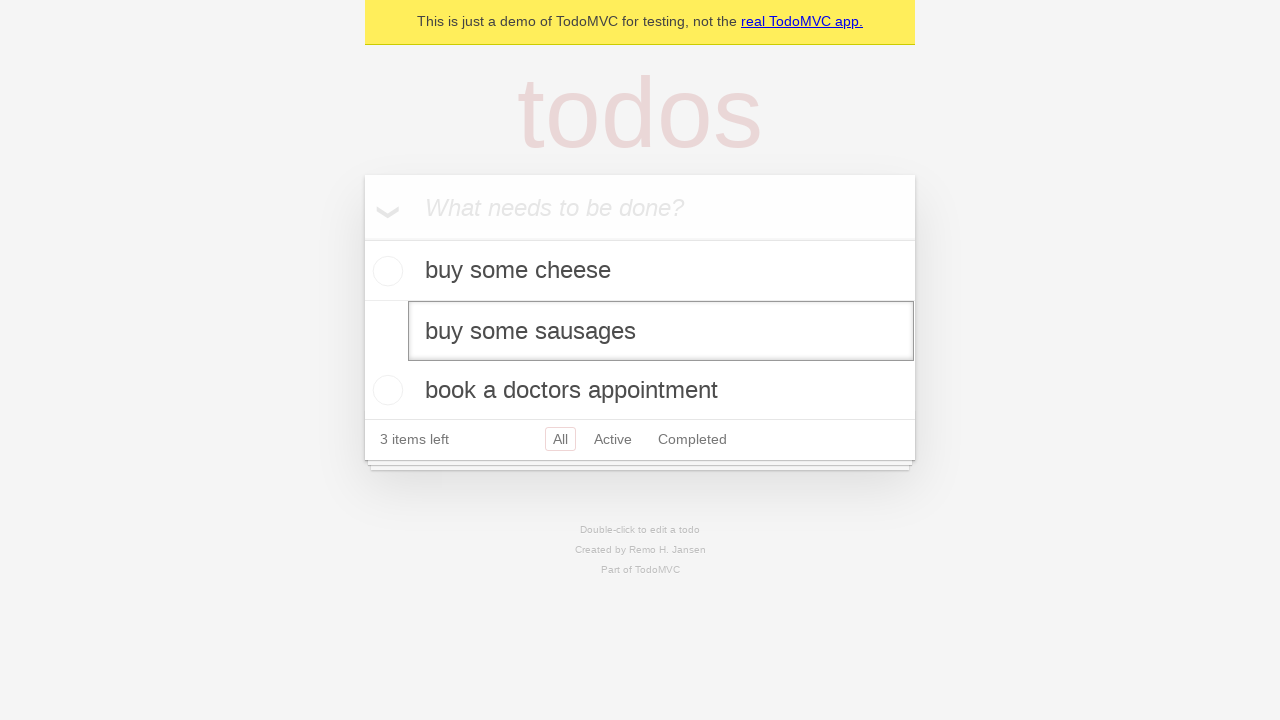

Pressed Enter to save edited todo item on internal:testid=[data-testid="todo-item"s] >> nth=1 >> internal:role=textbox[nam
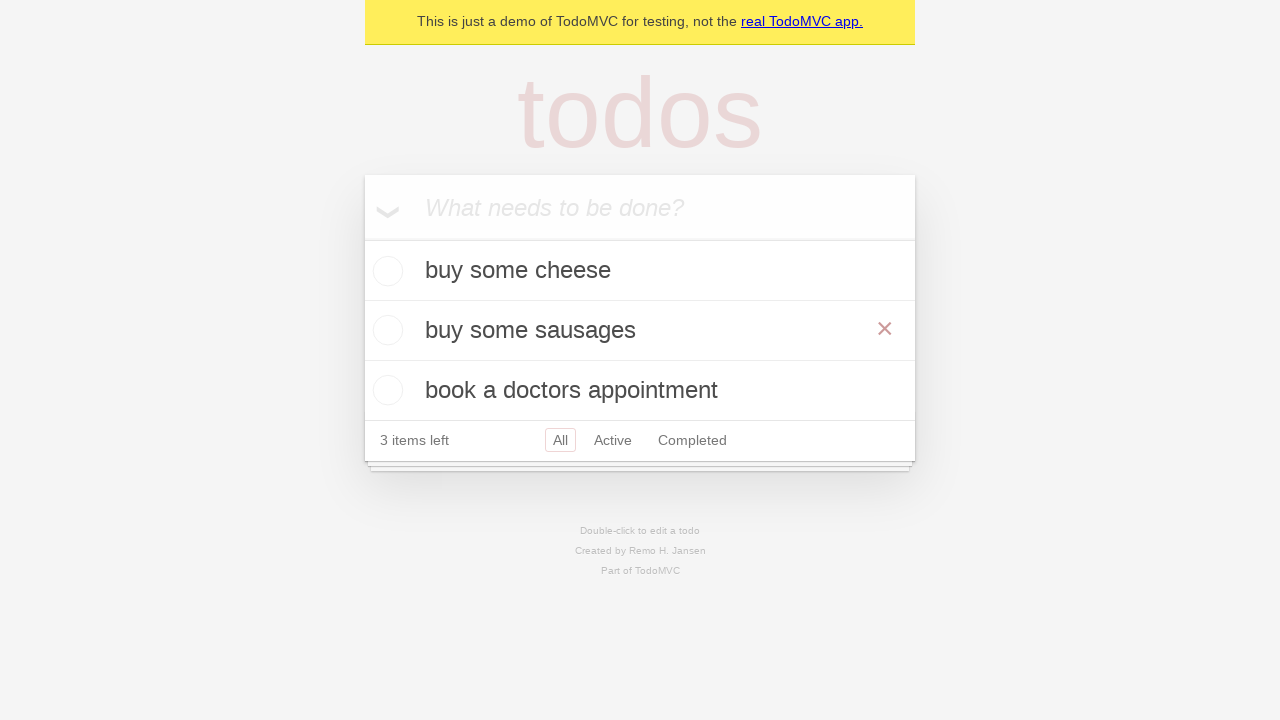

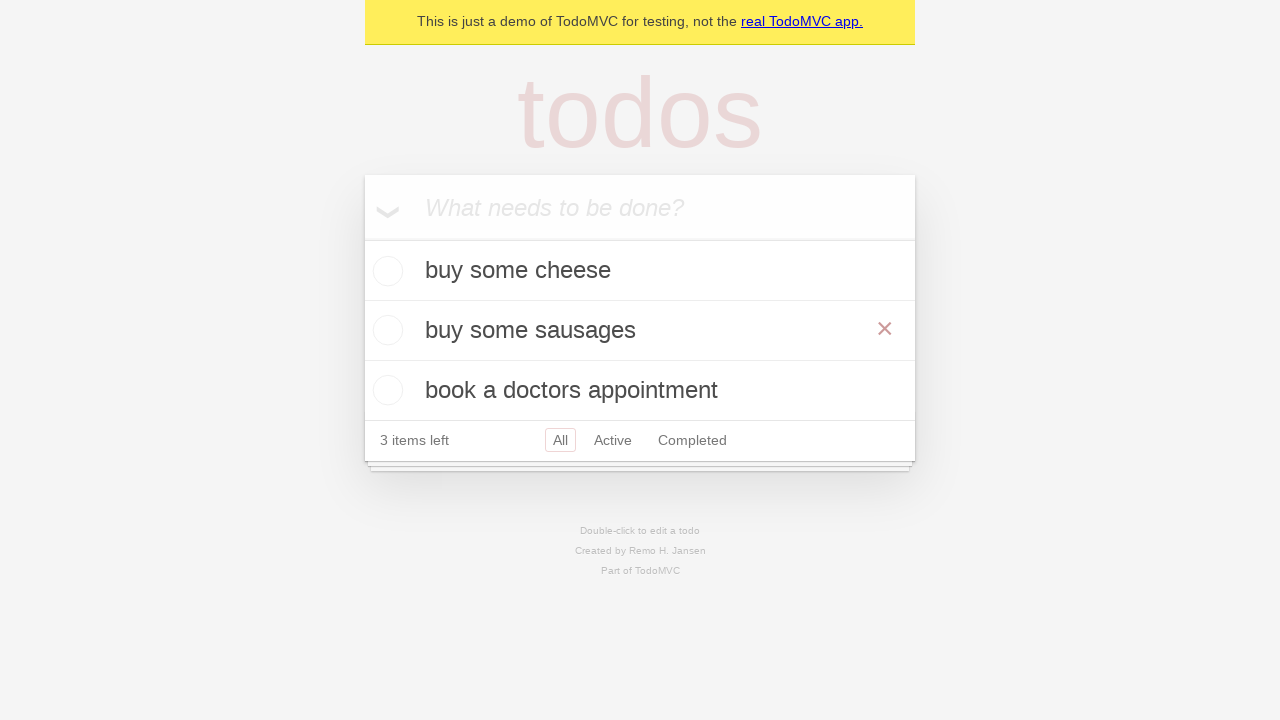